Tests that the currently applied filter link is highlighted with selected class

Starting URL: https://demo.playwright.dev/todomvc

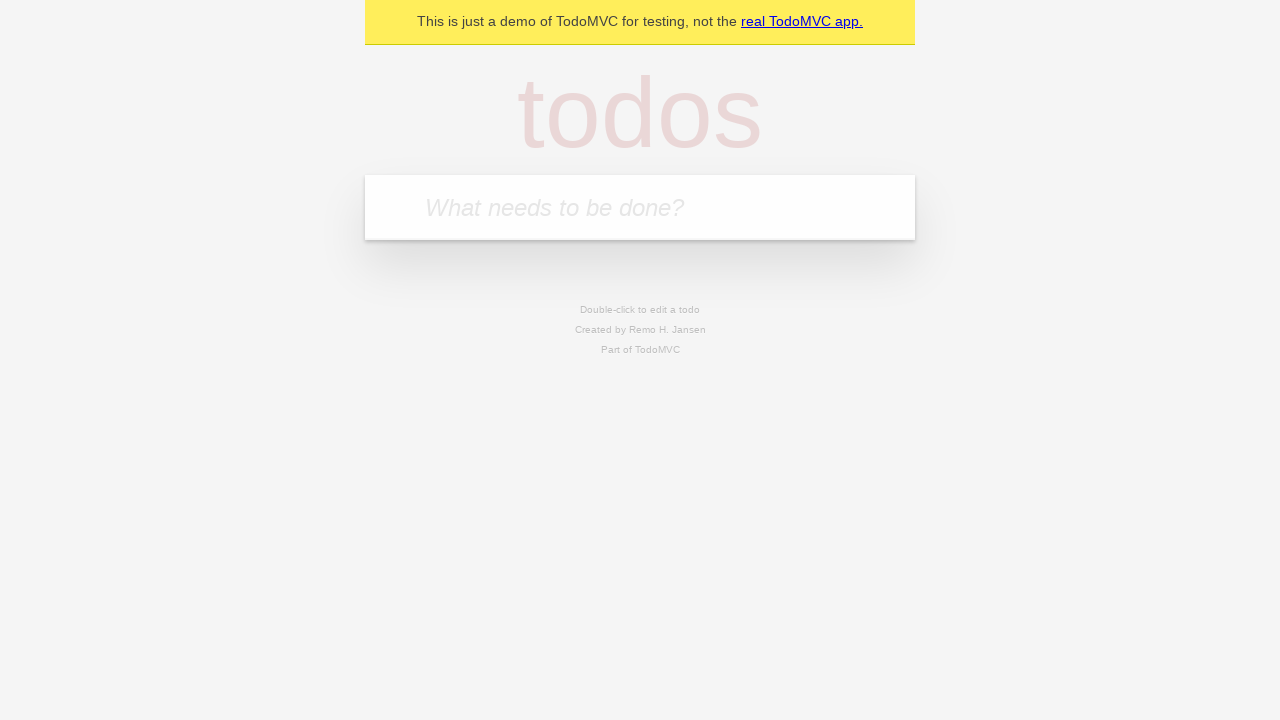

Filled todo input with 'buy some cheese' on internal:attr=[placeholder="What needs to be done?"i]
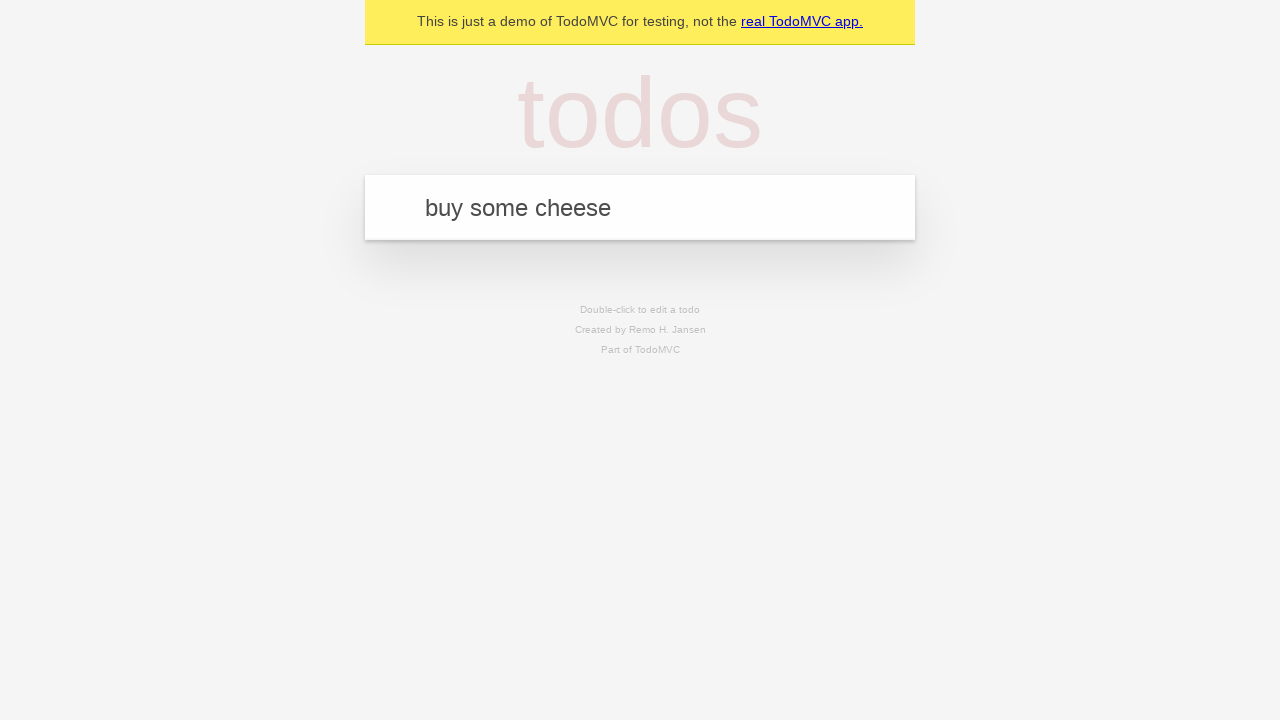

Pressed Enter to create todo 'buy some cheese' on internal:attr=[placeholder="What needs to be done?"i]
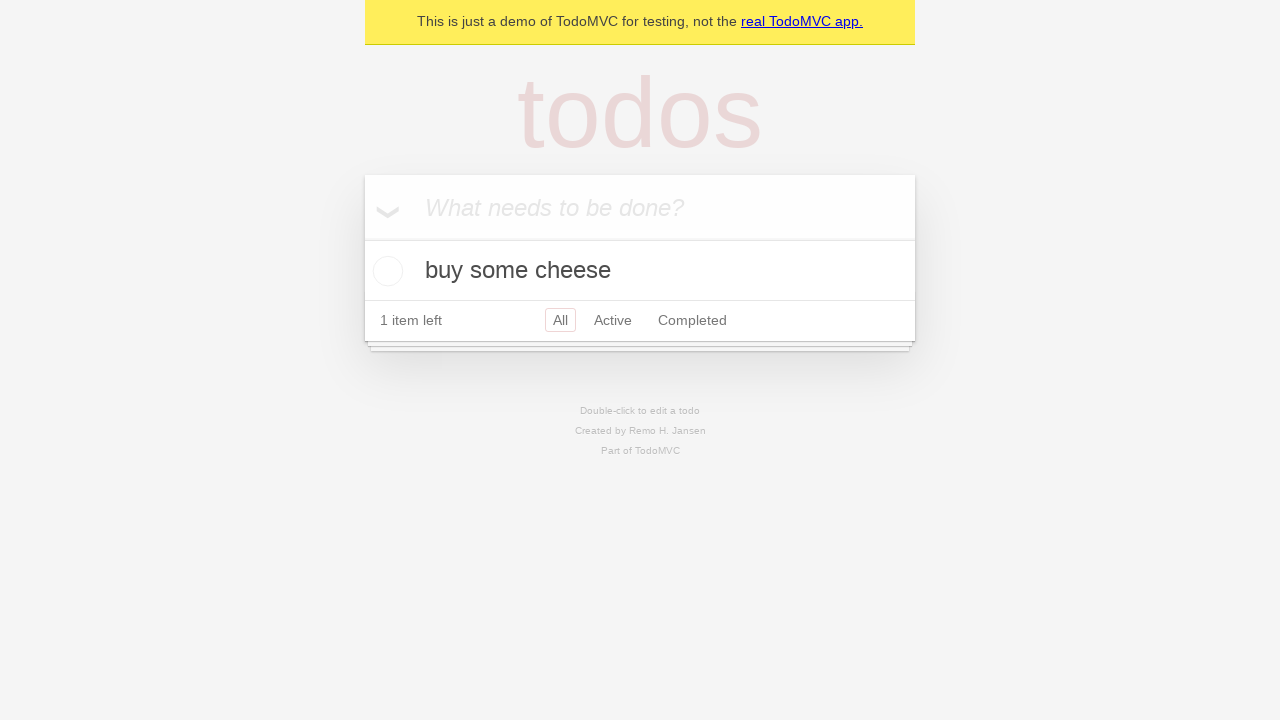

Filled todo input with 'feed the cat' on internal:attr=[placeholder="What needs to be done?"i]
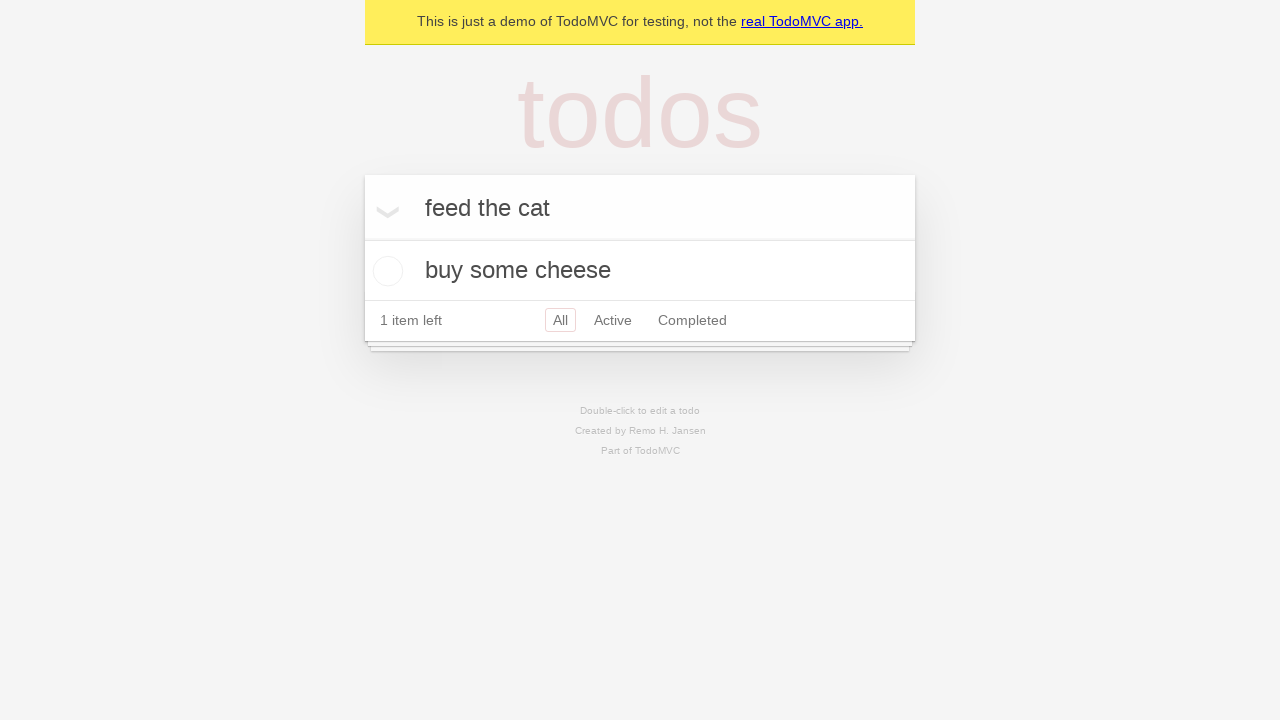

Pressed Enter to create todo 'feed the cat' on internal:attr=[placeholder="What needs to be done?"i]
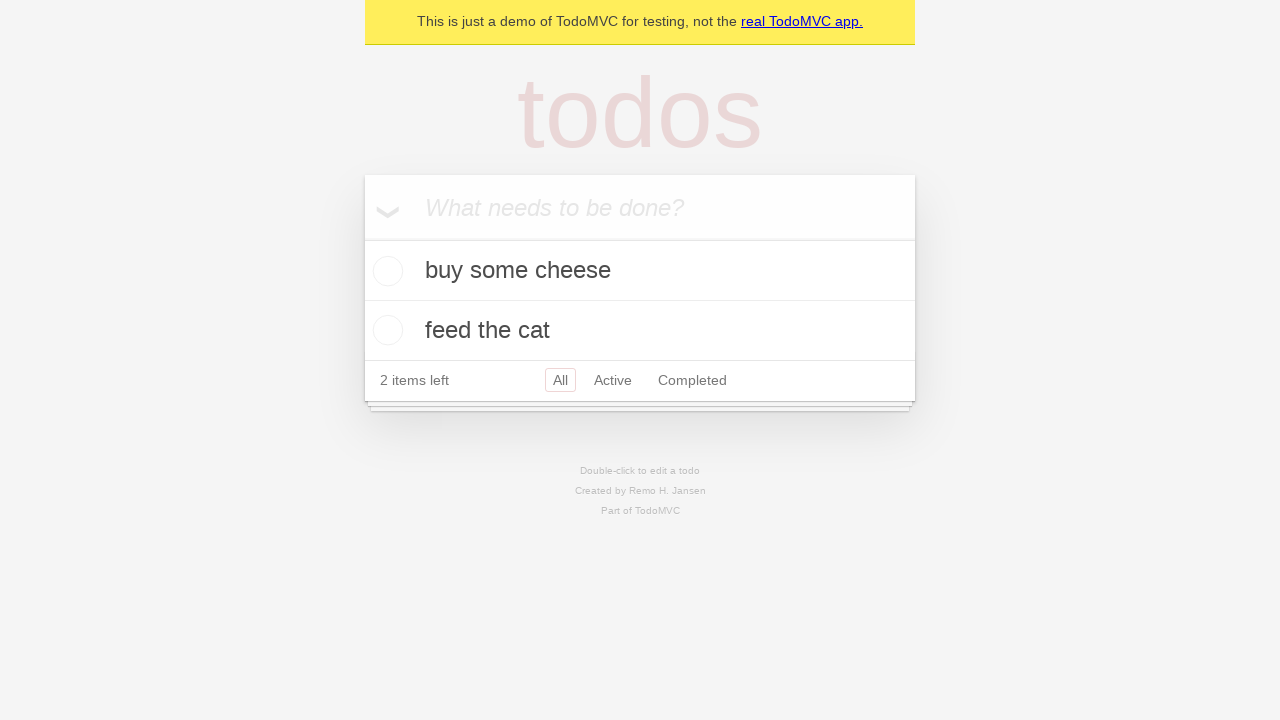

Filled todo input with 'book a doctors appointment' on internal:attr=[placeholder="What needs to be done?"i]
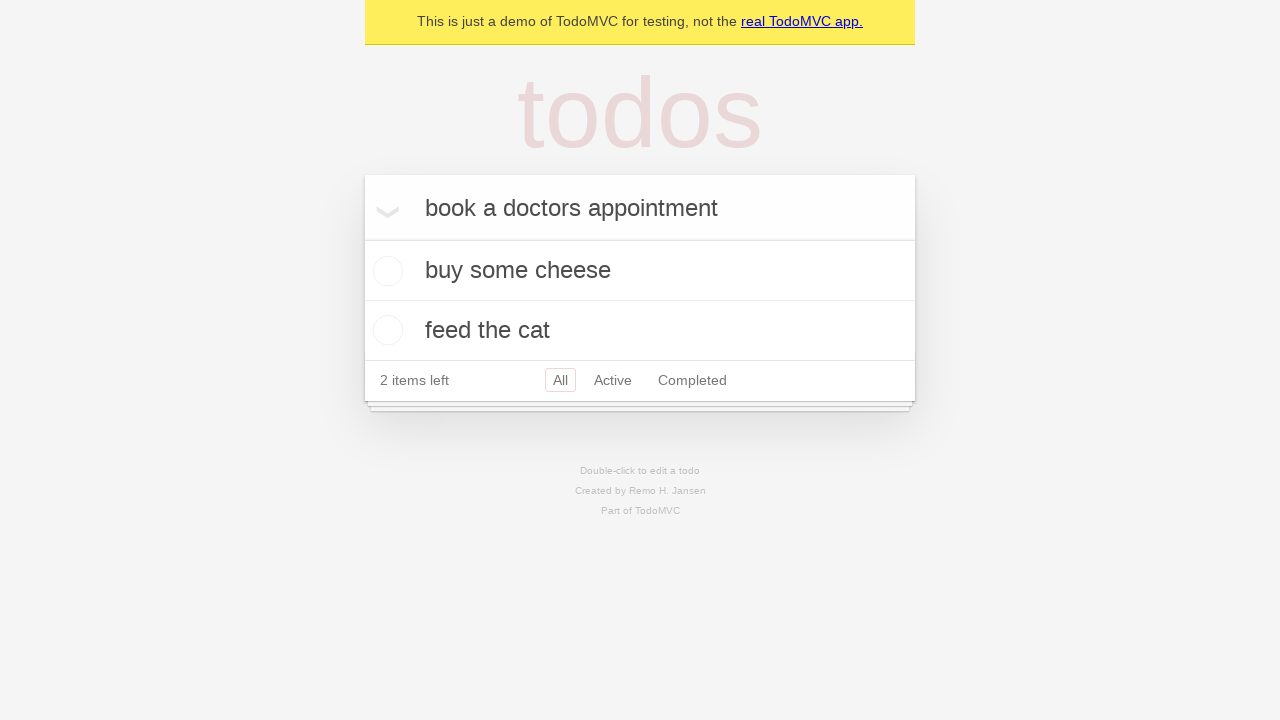

Pressed Enter to create todo 'book a doctors appointment' on internal:attr=[placeholder="What needs to be done?"i]
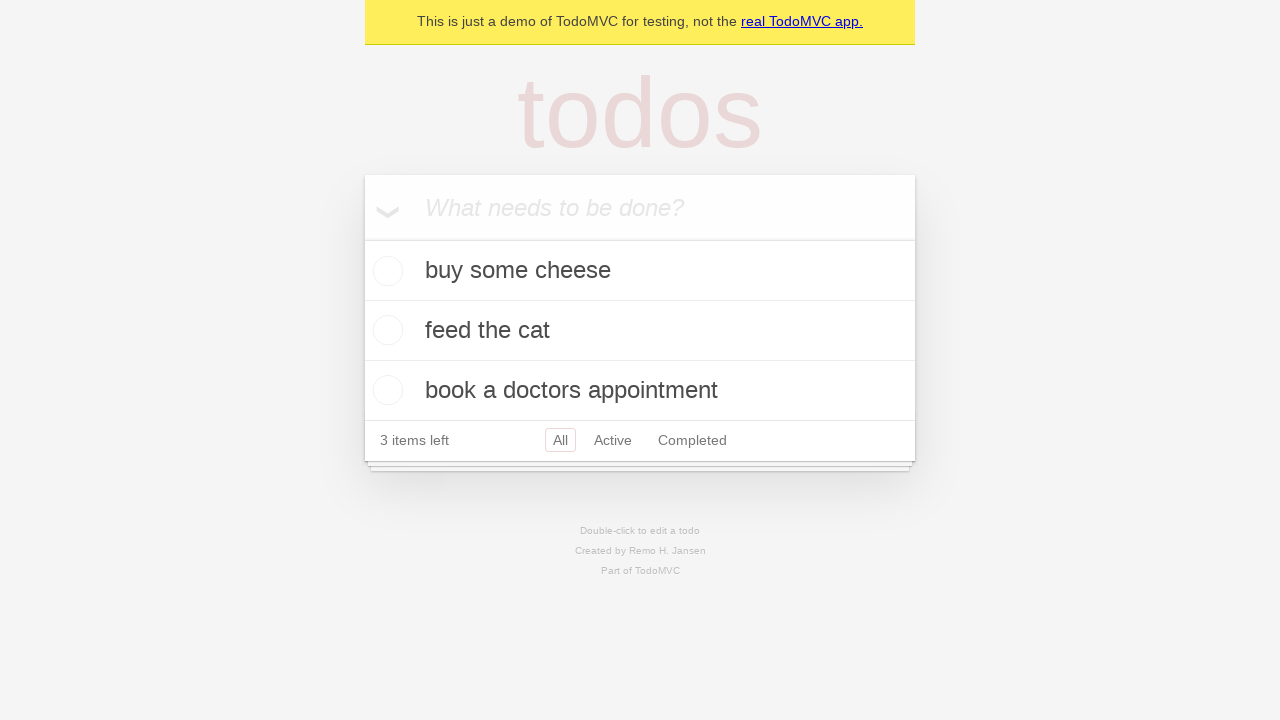

Located Active filter link
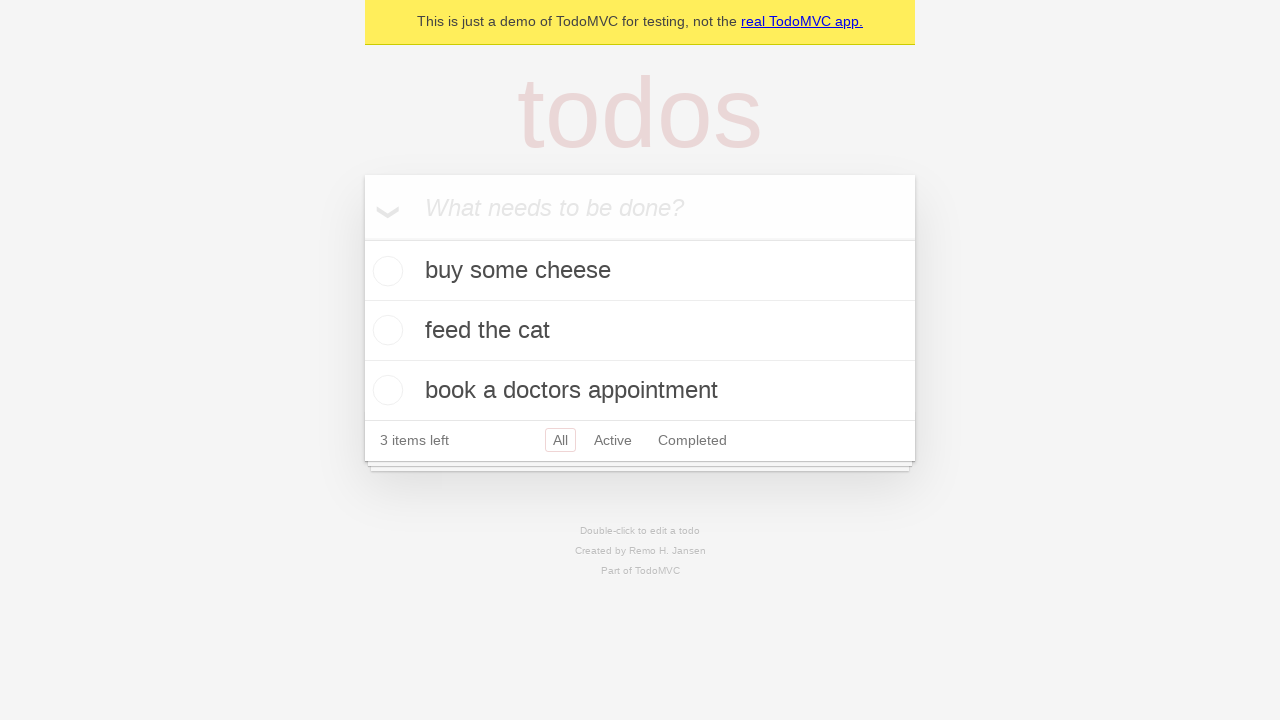

Located Completed filter link
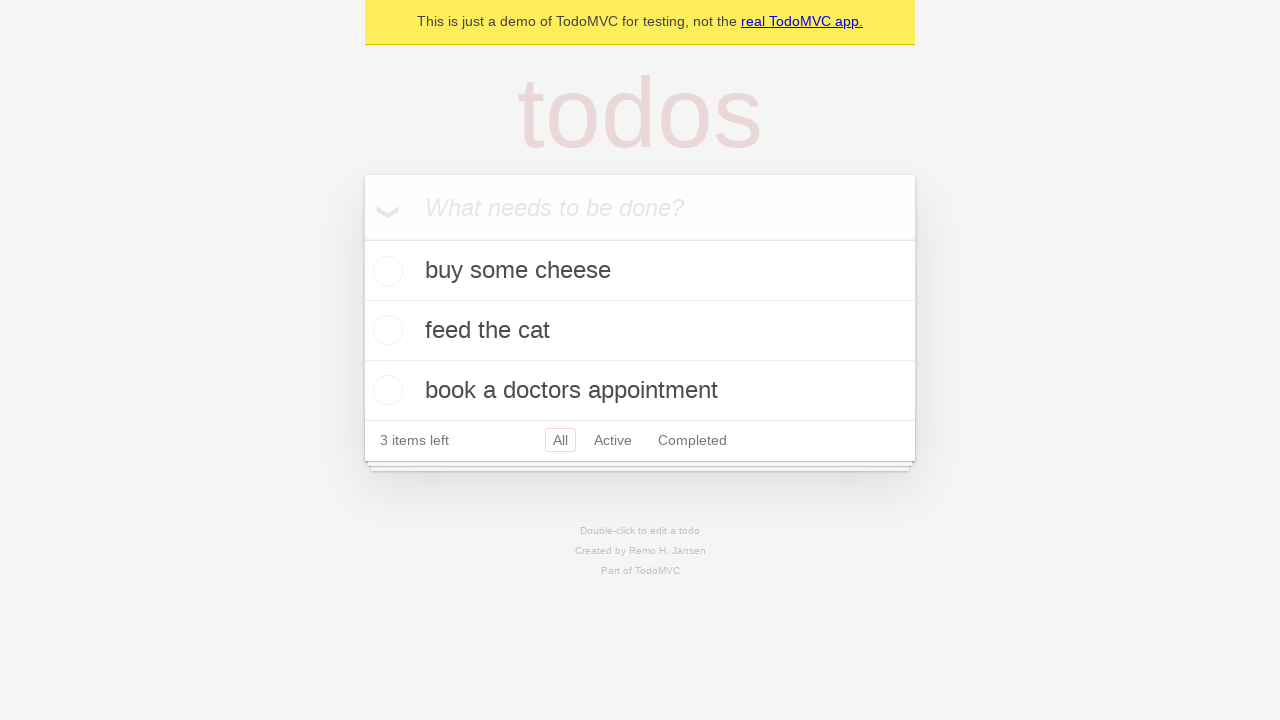

Clicked Active filter link at (613, 440) on internal:role=link[name="Active"i]
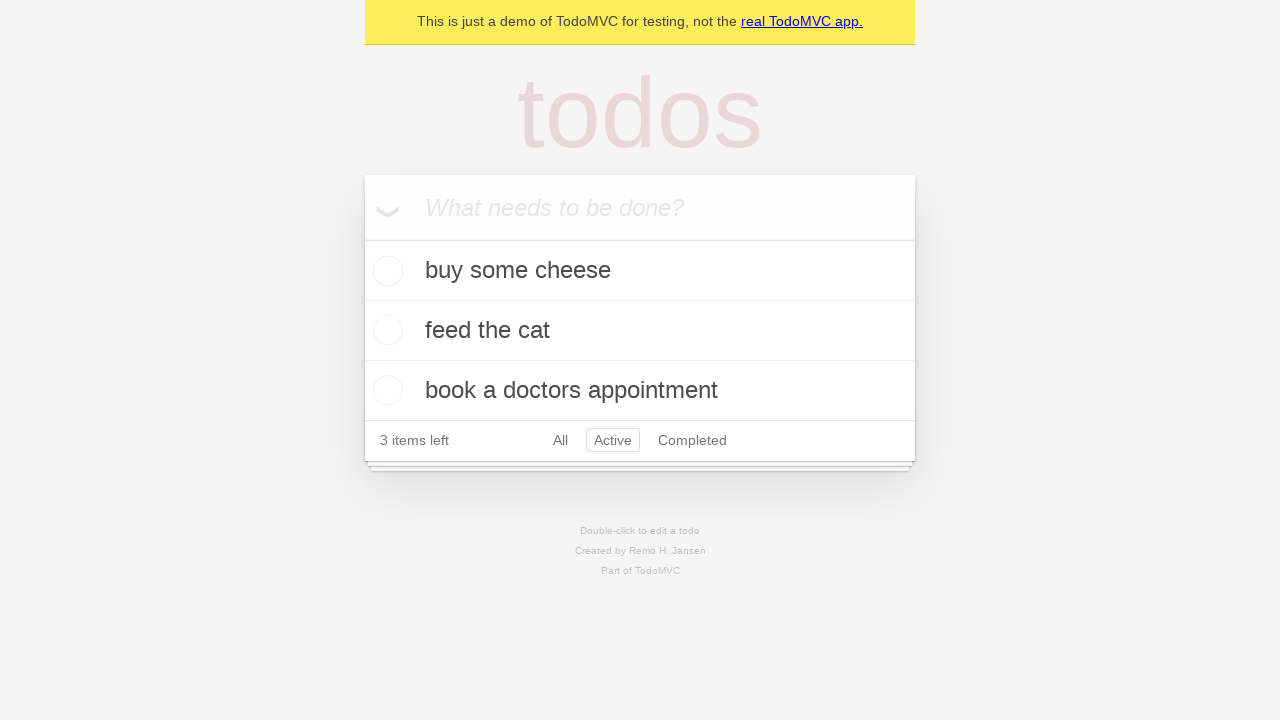

Clicked Completed filter link to verify selected class highlighting at (692, 440) on internal:role=link[name="Completed"i]
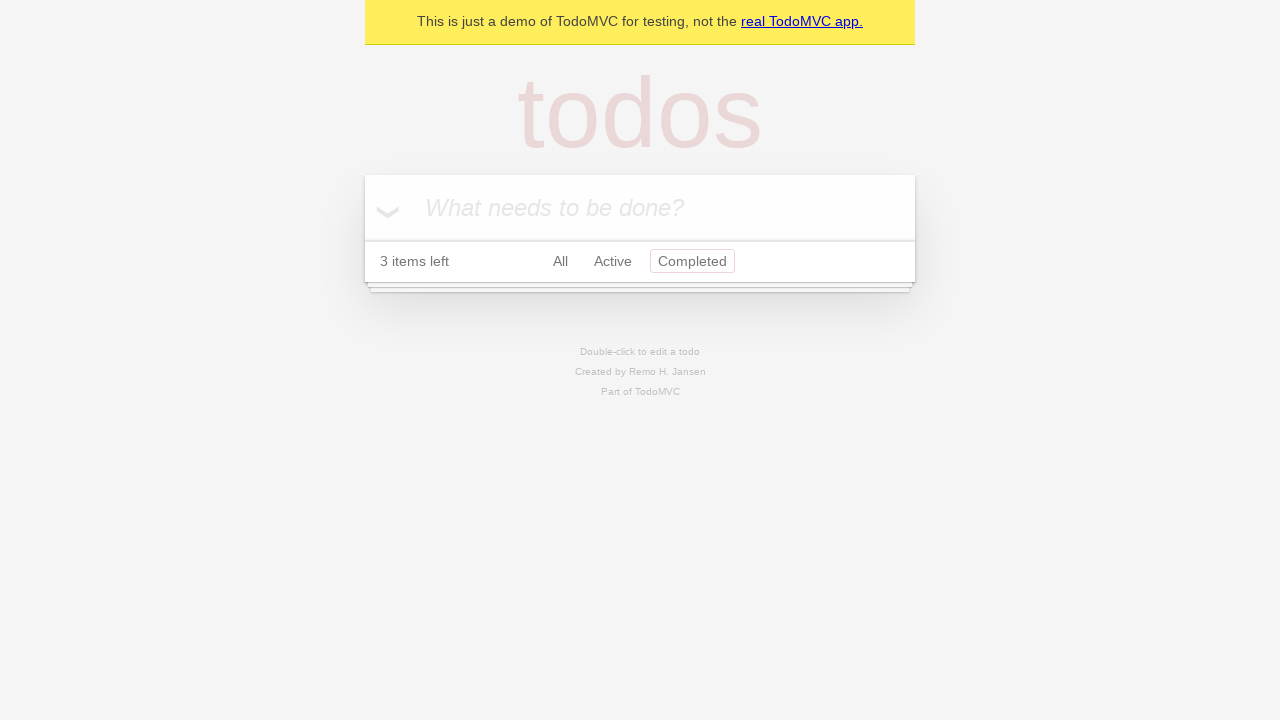

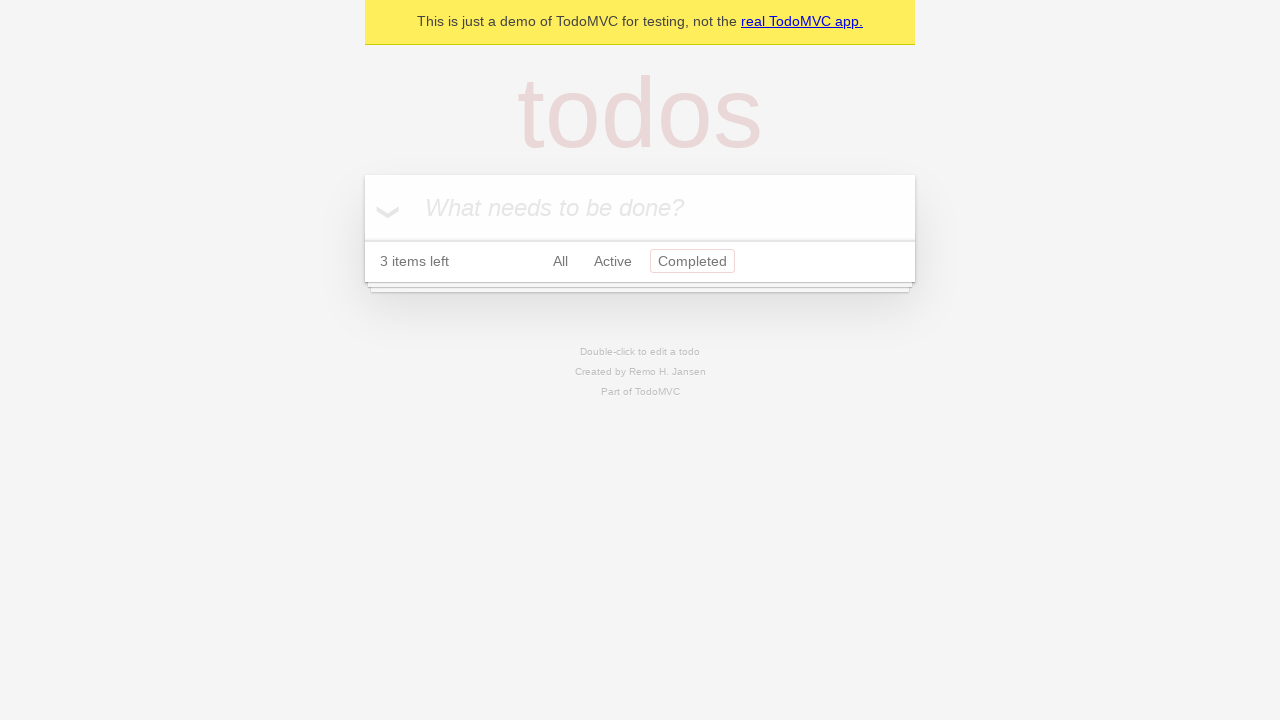